Navigates to the Selenium HQ download page and maximizes the browser window.

Starting URL: http://www.seleniumhq.org/download/

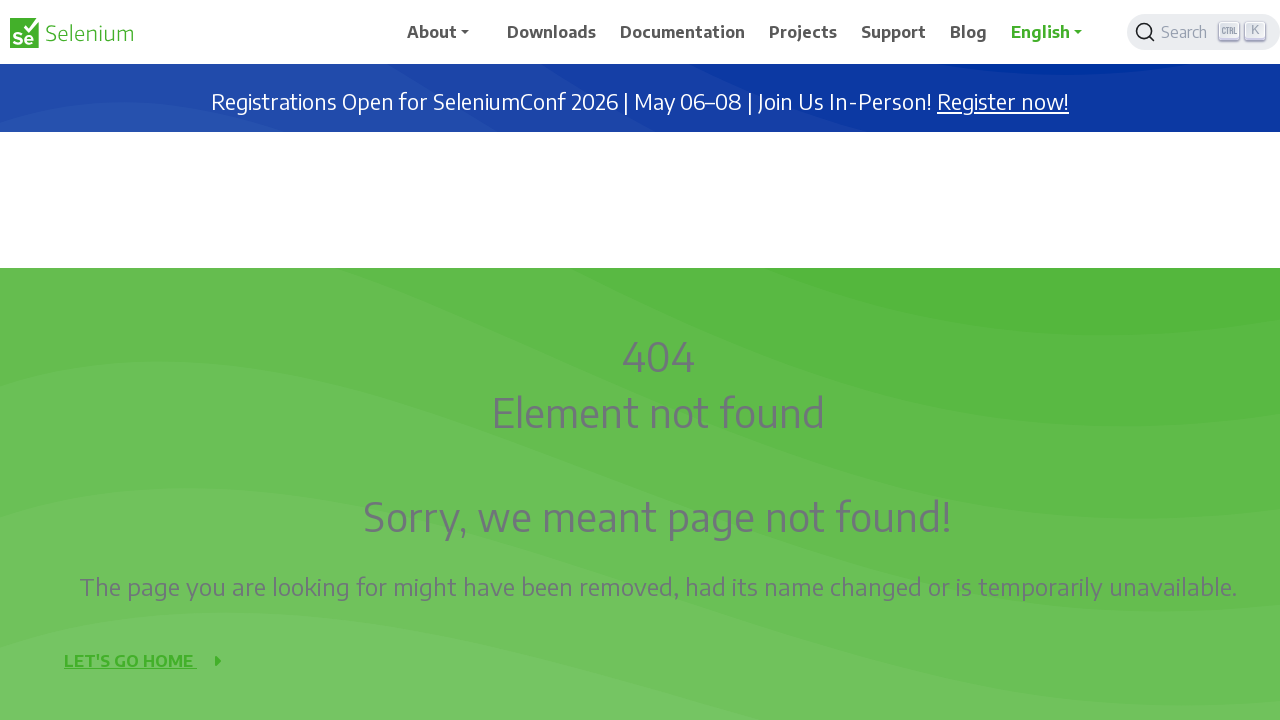

Navigated to Selenium HQ download page
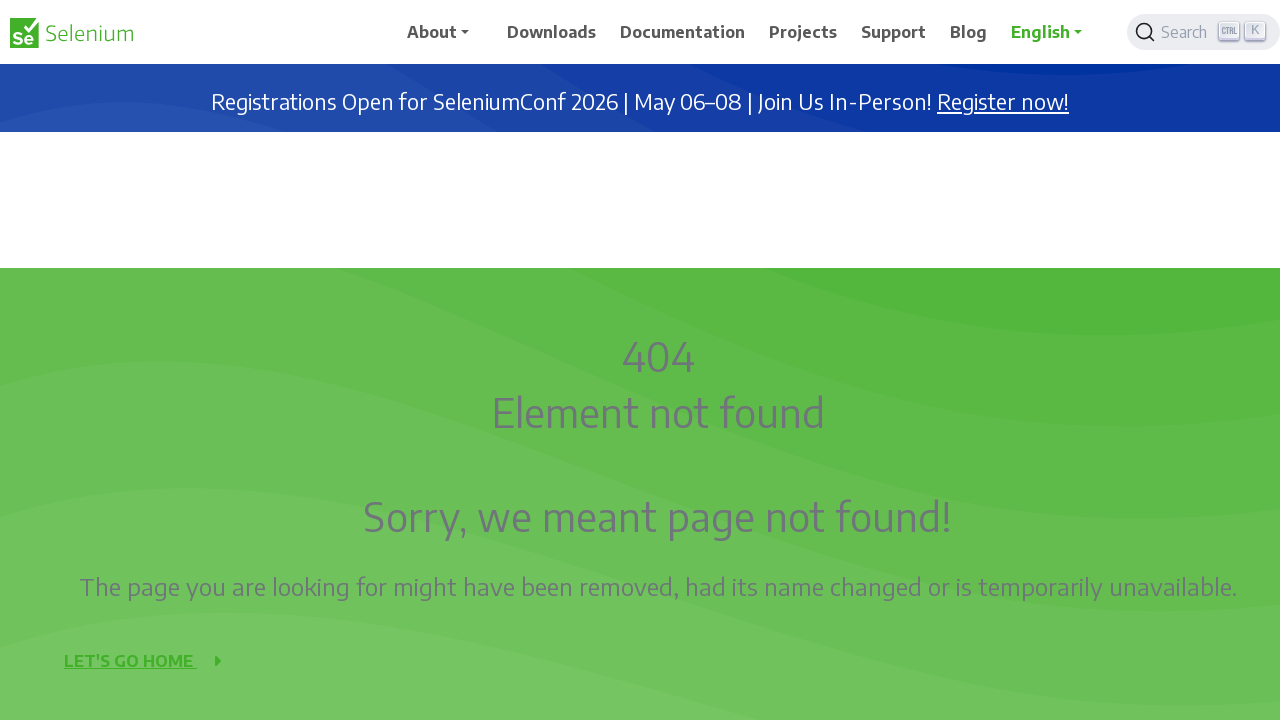

Maximized browser window to 1920x1080
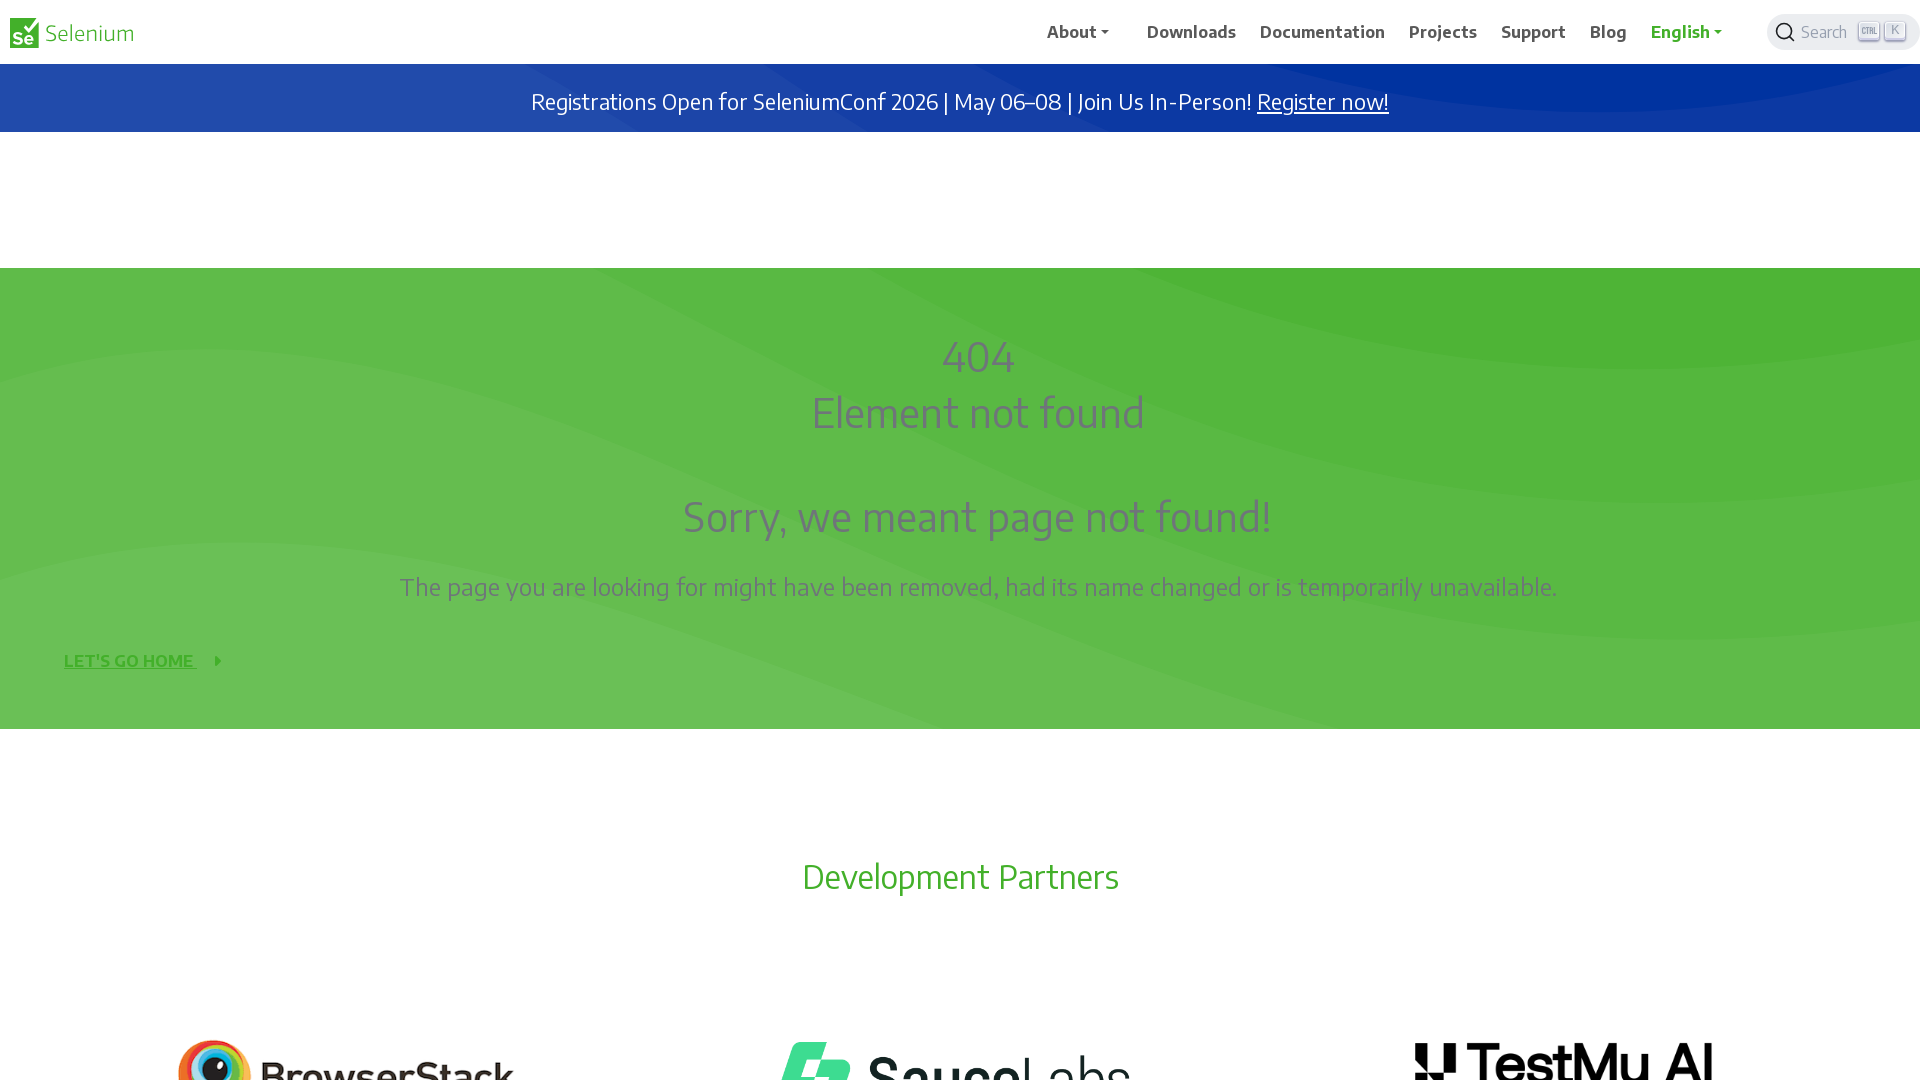

Page fully loaded (domcontentloaded)
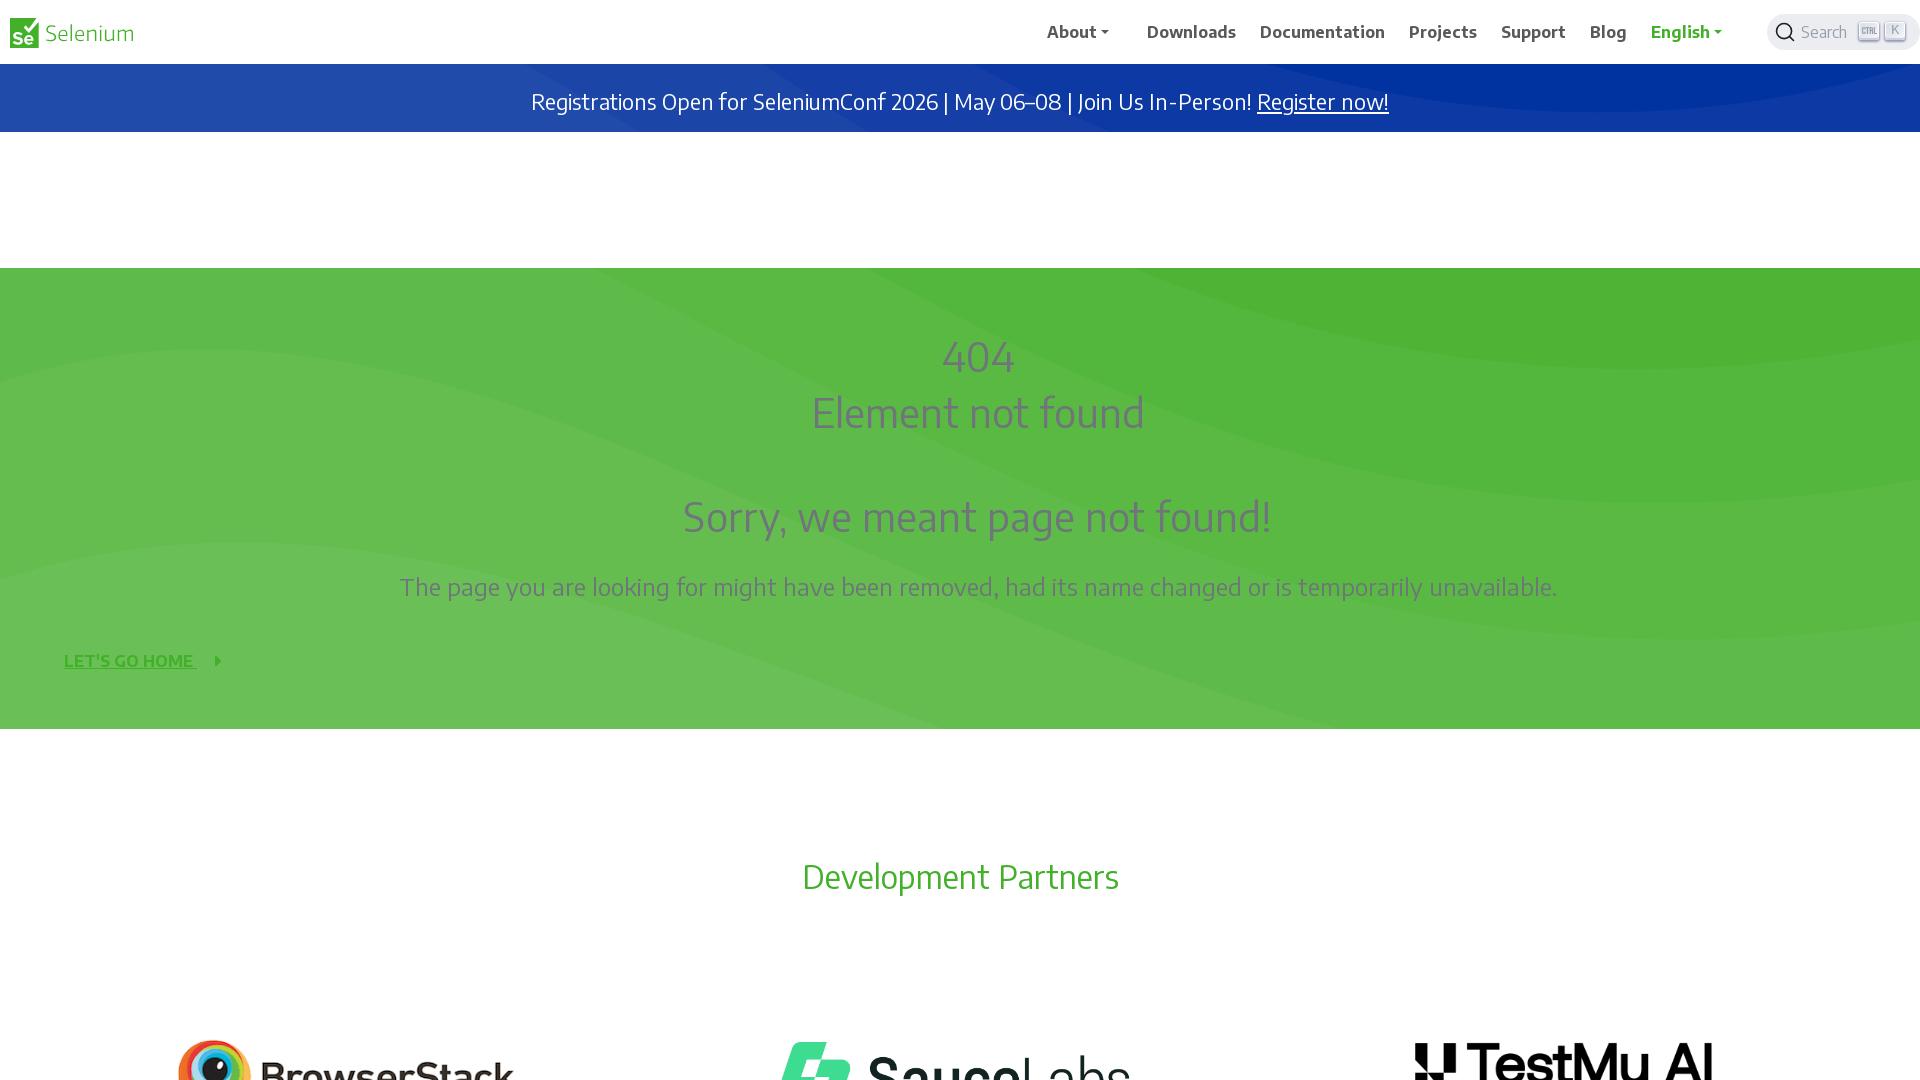

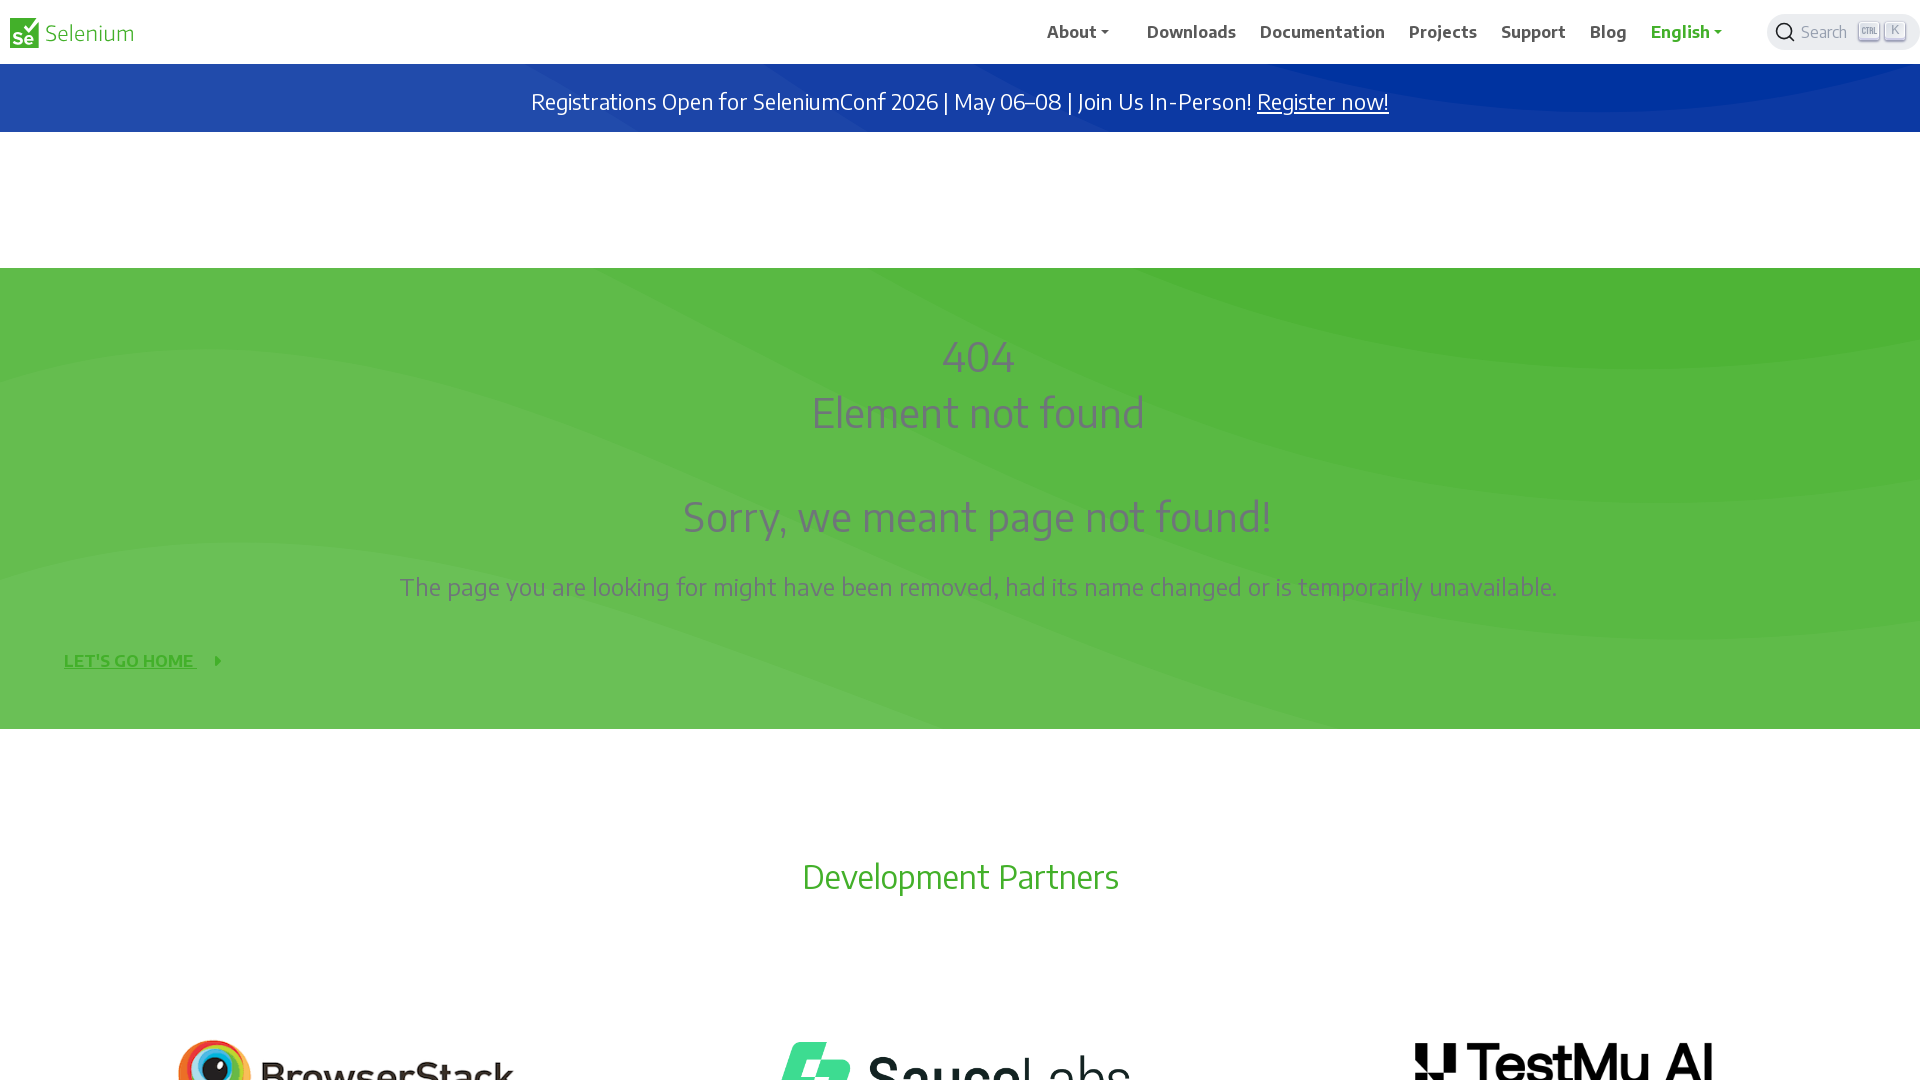